Tests the jQuery UI droppable demo by switching to the iframe and performing a drag and drop action on the draggable element

Starting URL: https://jqueryui.com/droppable/

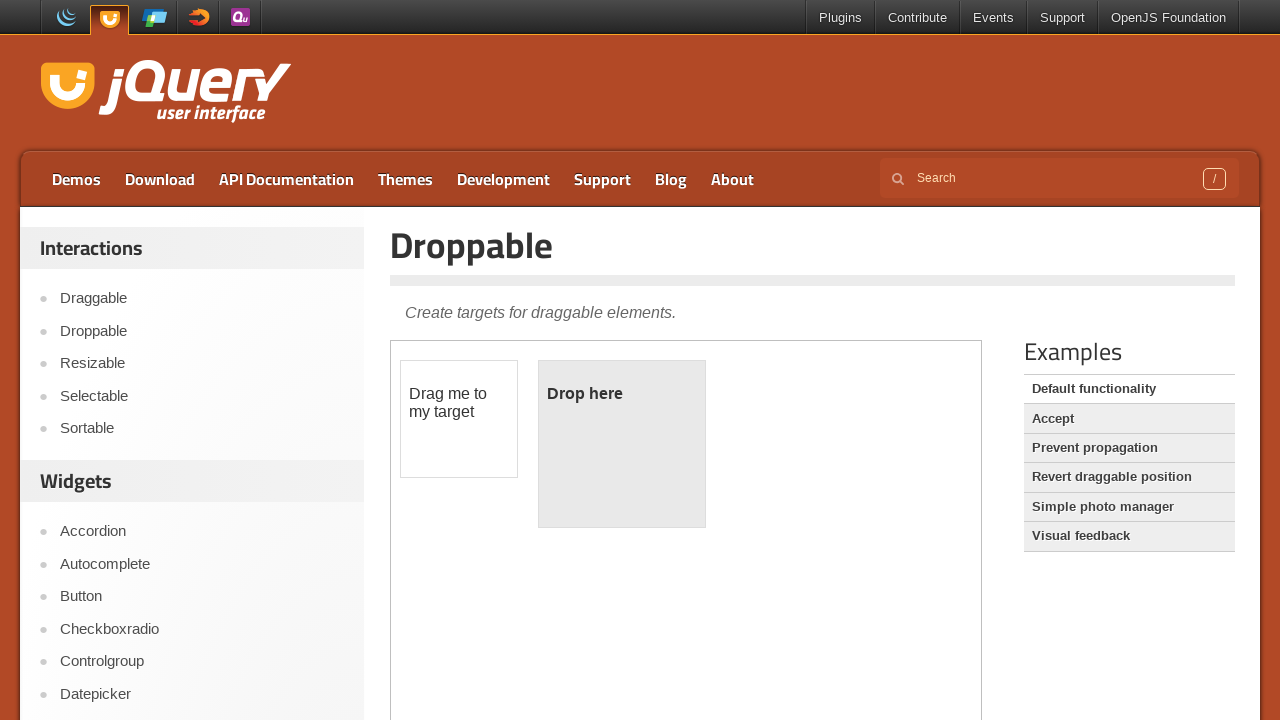

Located the demo iframe
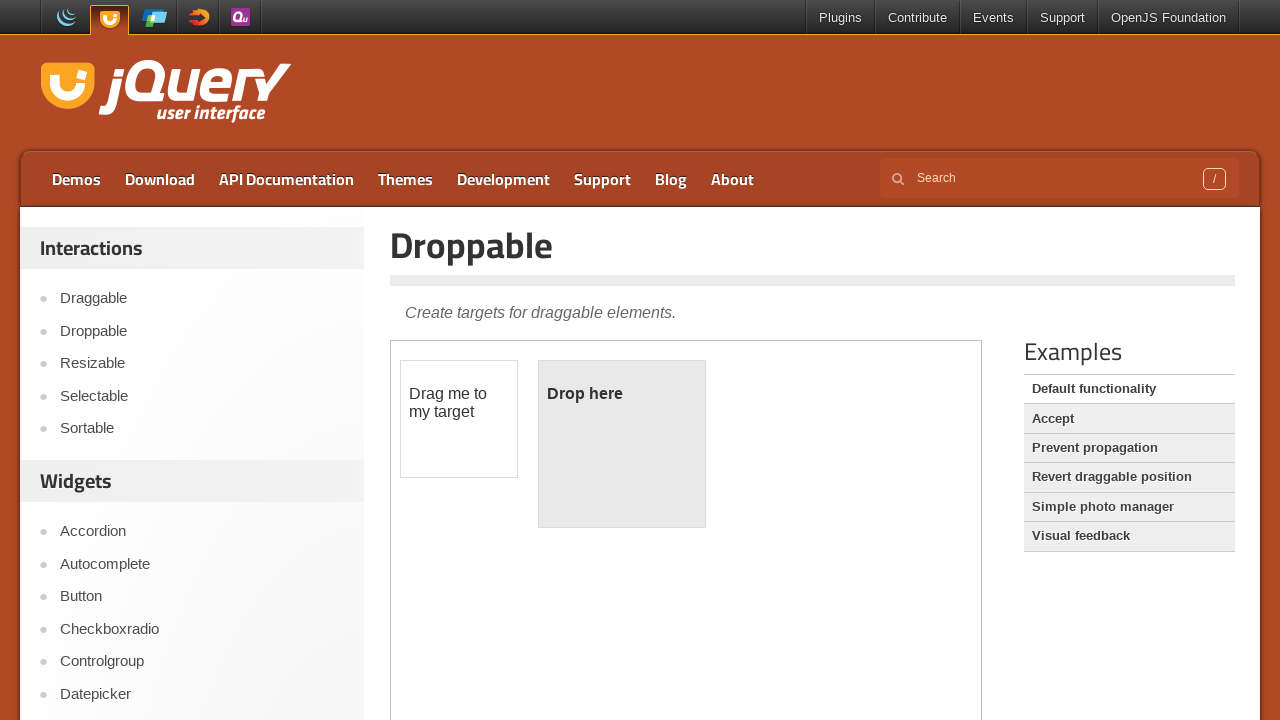

Located the draggable element
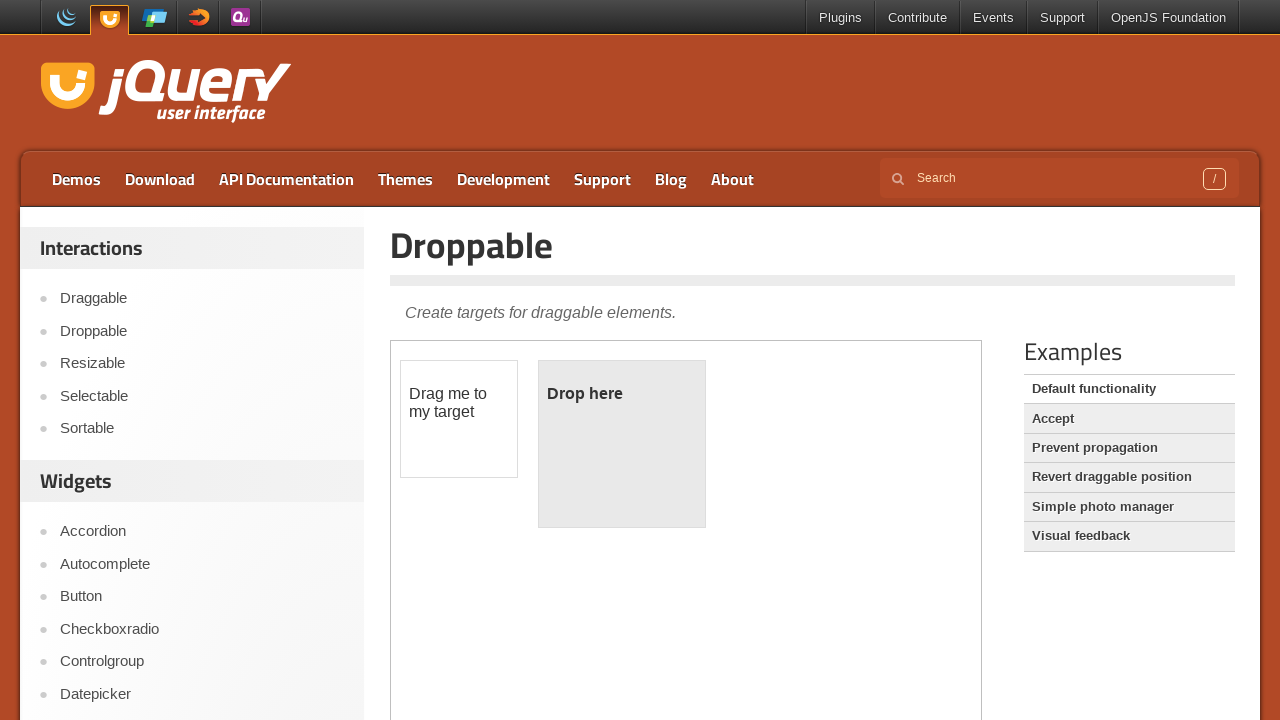

Located the droppable target
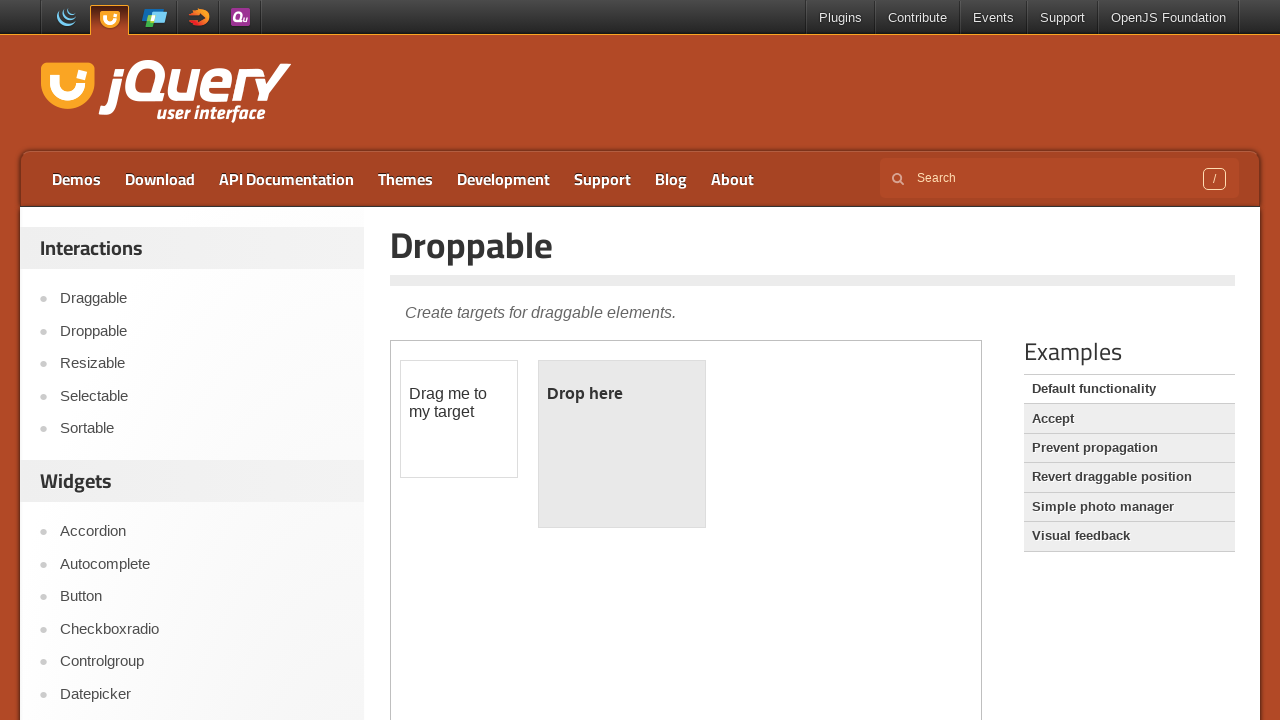

Dragged the draggable element to the droppable target at (622, 444)
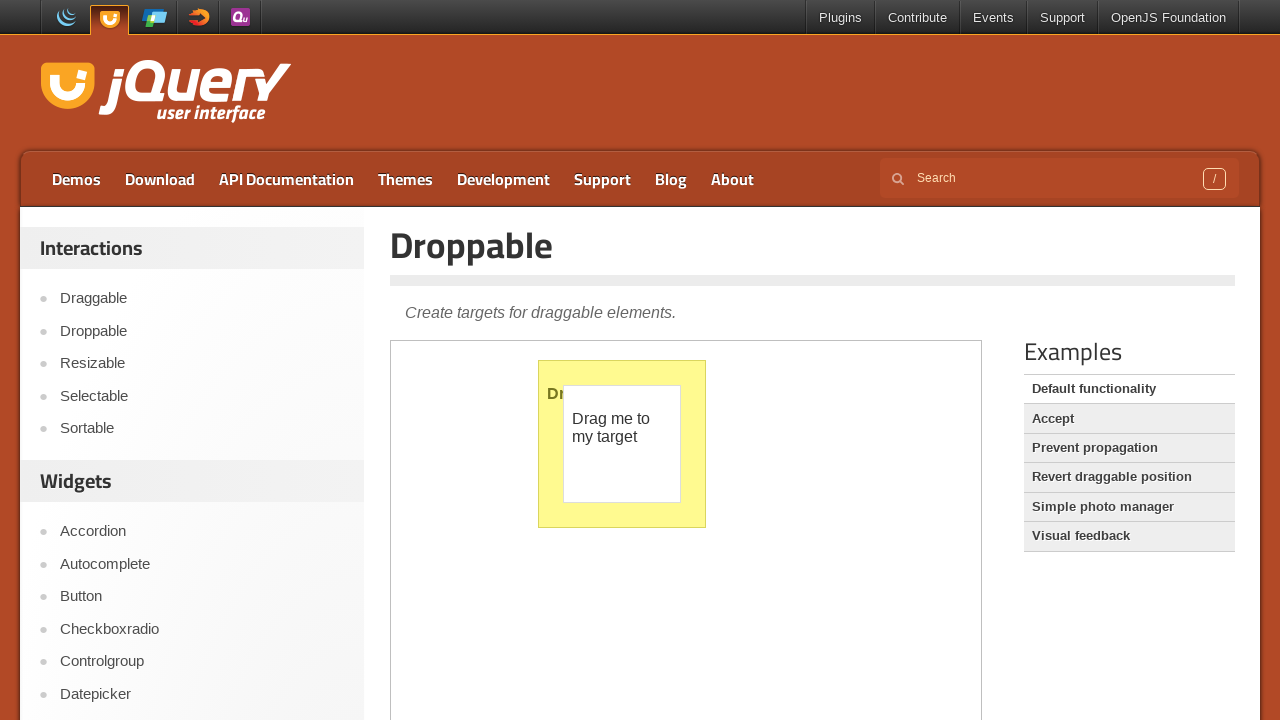

Verified droppable element is ready after drag and drop
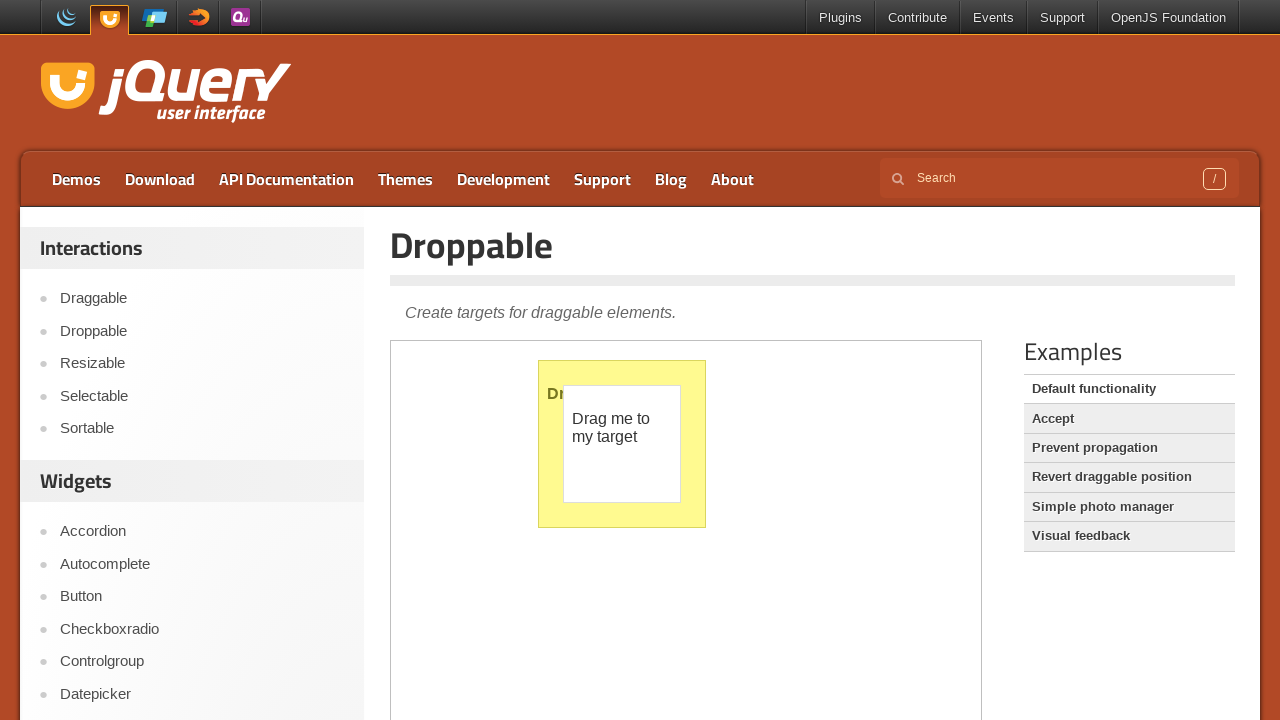

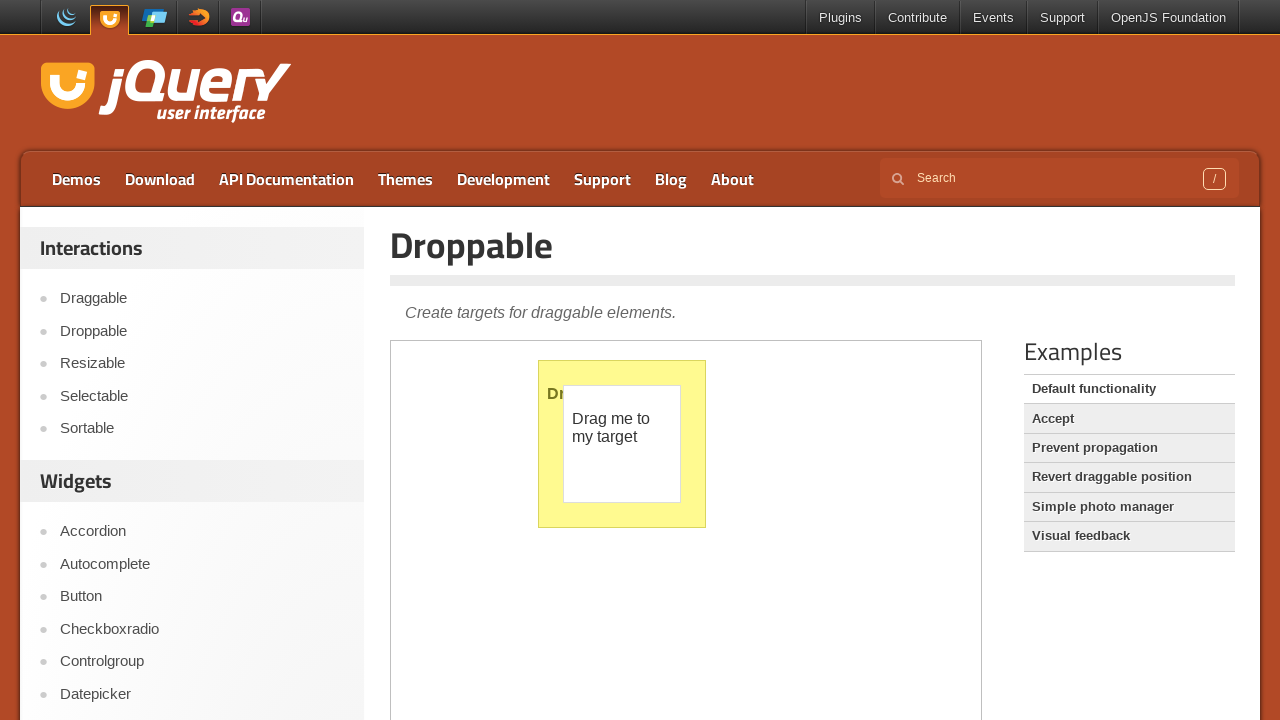